Tests JavaScript alert confirmation dialog by clicking the confirm button, interacting with the alert, and validating the result message

Starting URL: https://the-internet.herokuapp.com/javascript_alerts

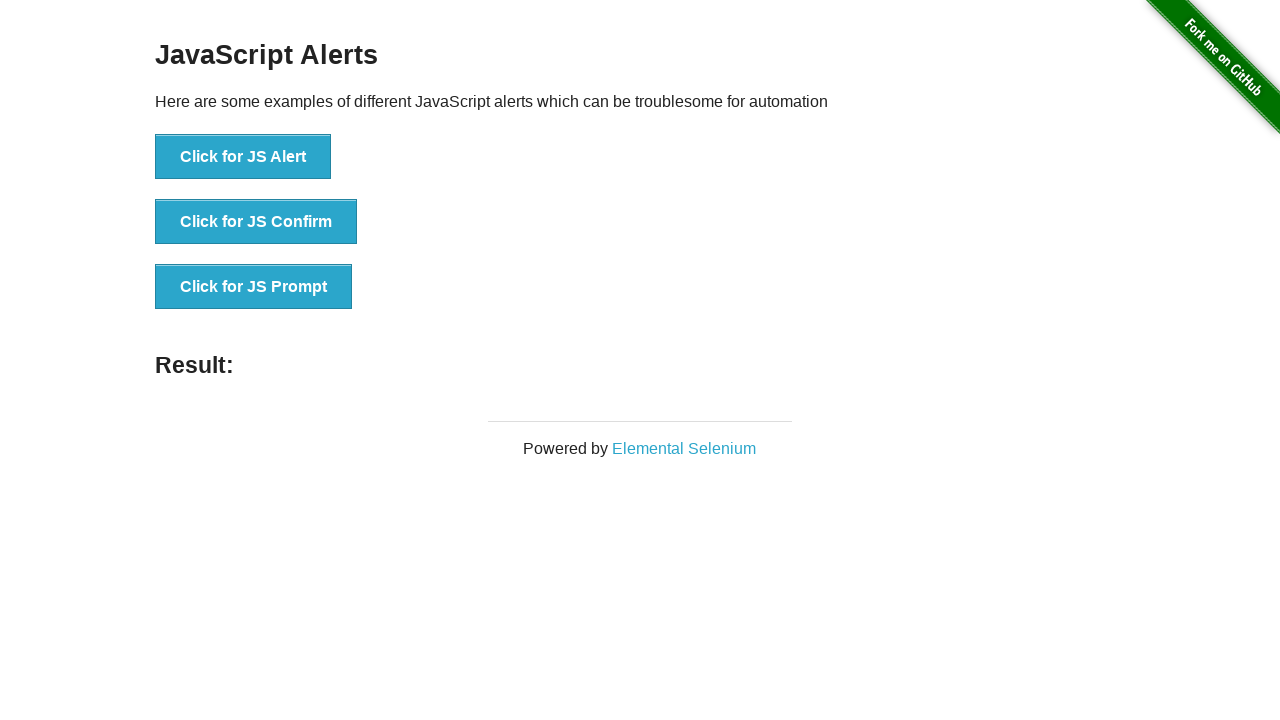

Clicked button to trigger JS Confirm dialog at (256, 222) on xpath=//button[text()='Click for JS Confirm']
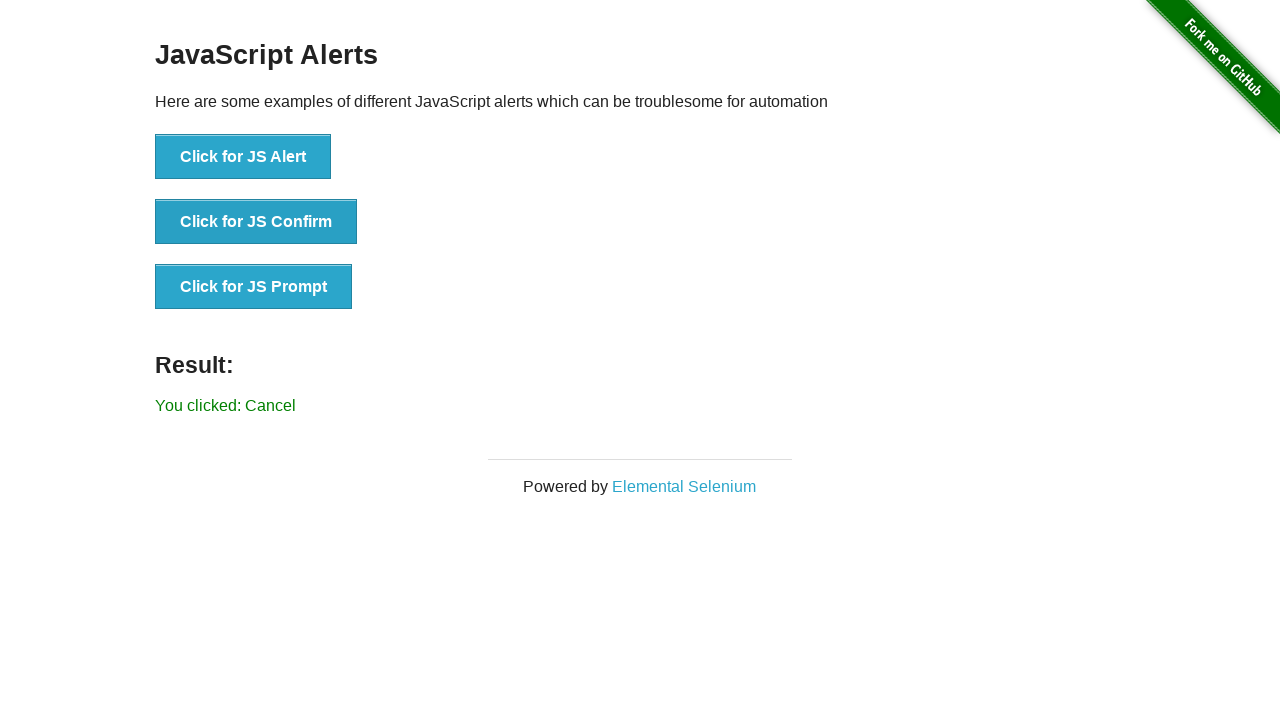

Set up dialog handler to dismiss the confirm dialog
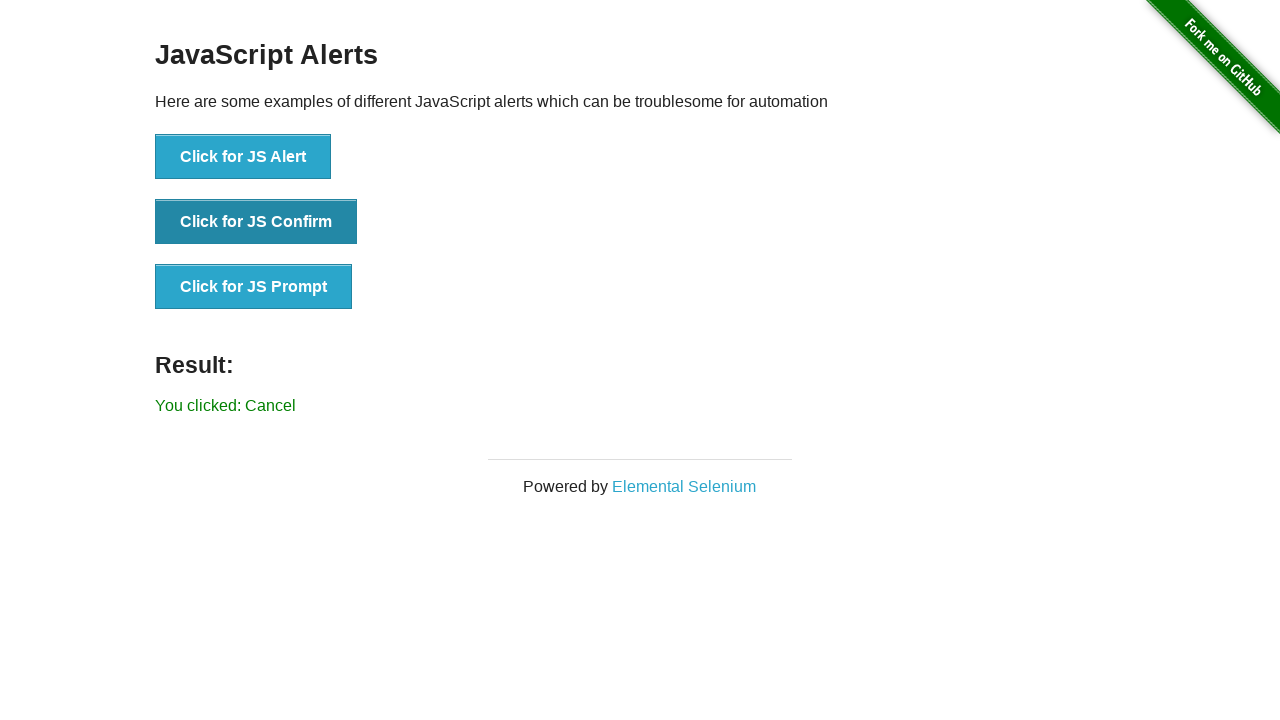

Waited for result message element to appear
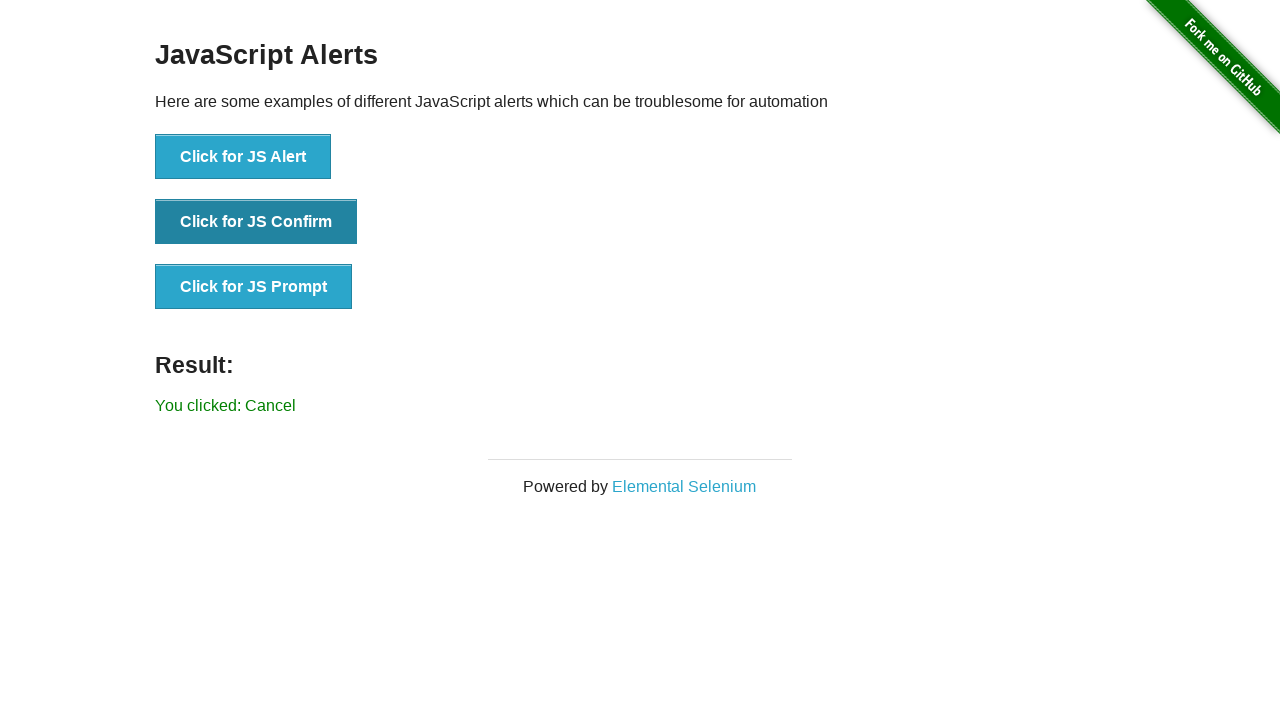

Retrieved result text: 'You clicked: Cancel'
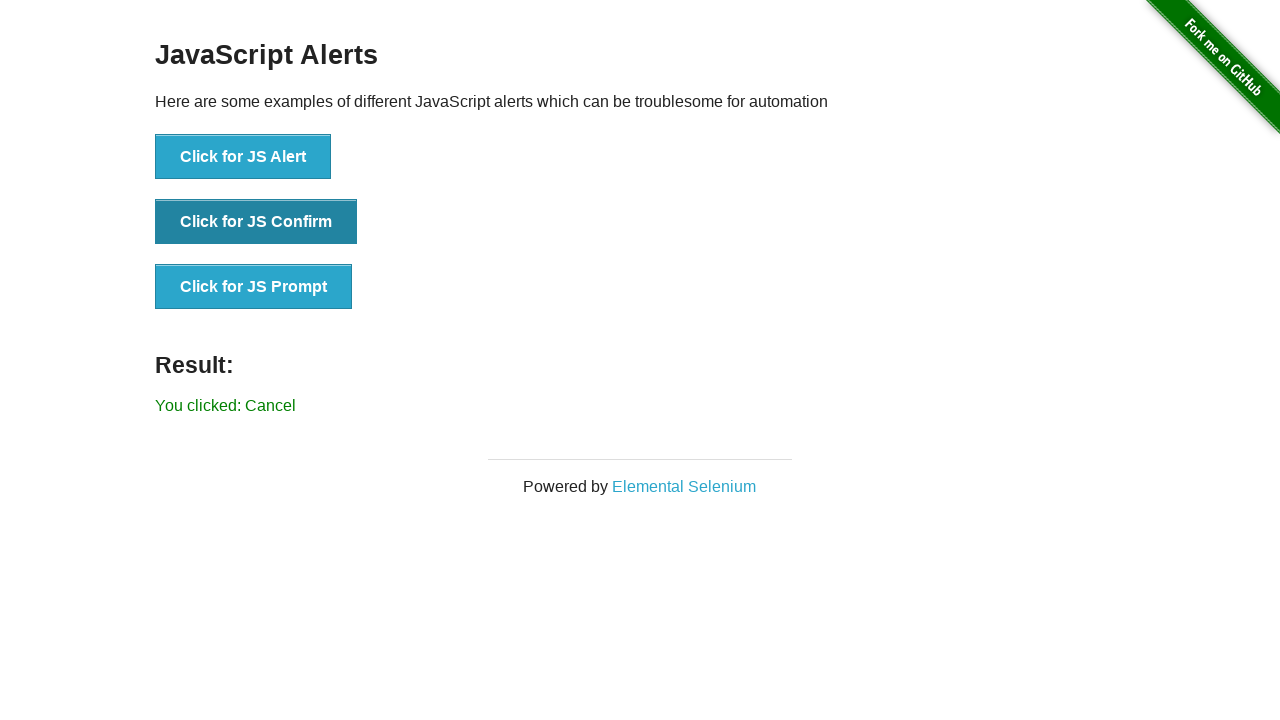

Test passed - result text matches expected value
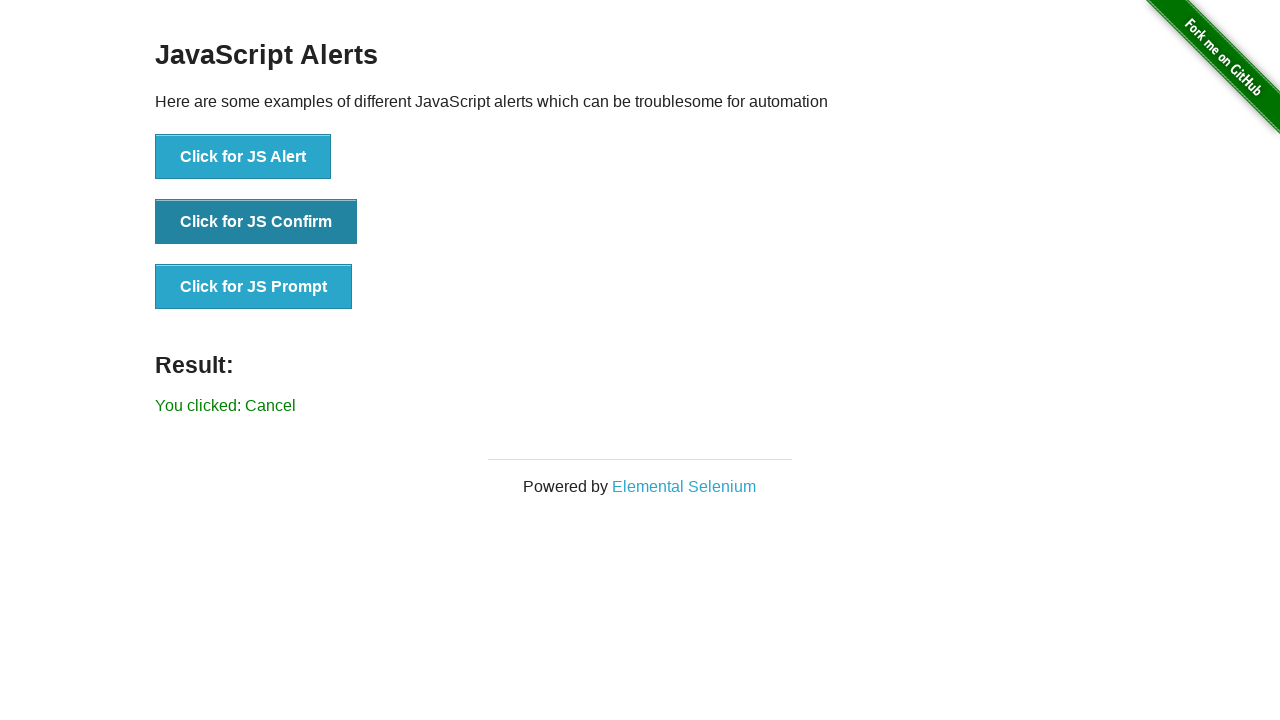

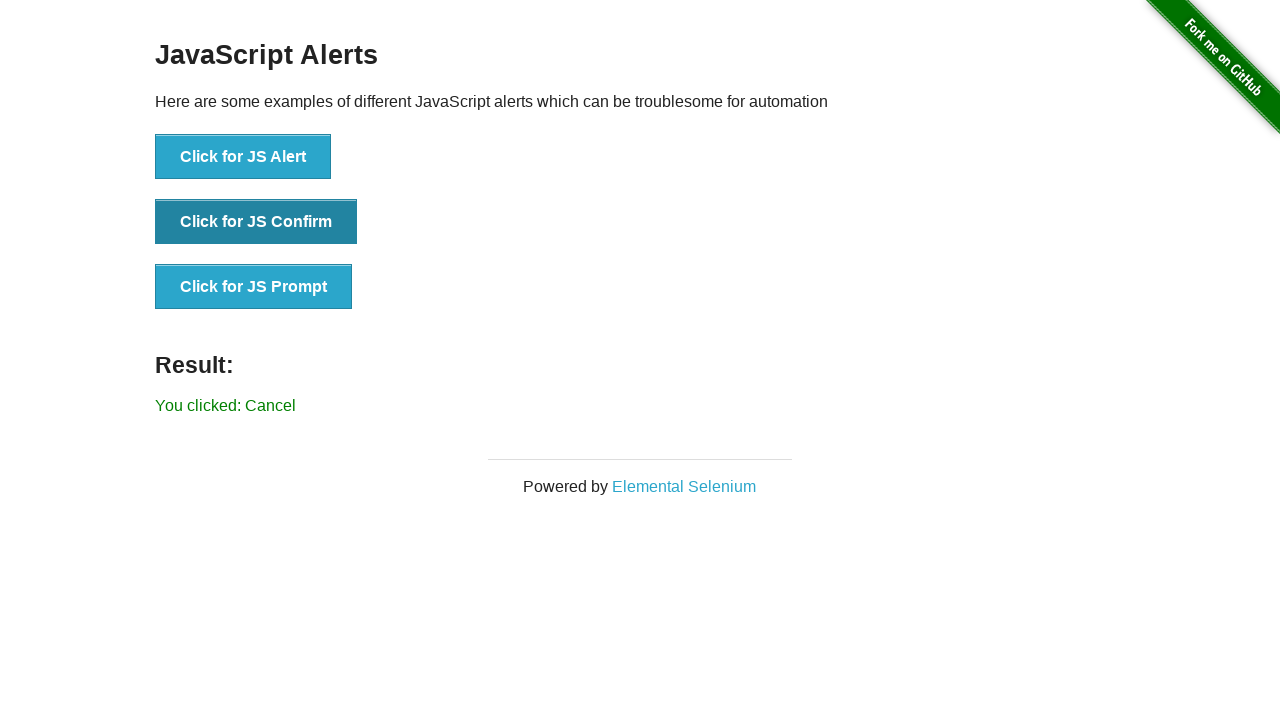